Navigates to the About Us page on ParaBank and verifies the page title displays correctly

Starting URL: https://parabank.parasoft.com/parabank/index.htm

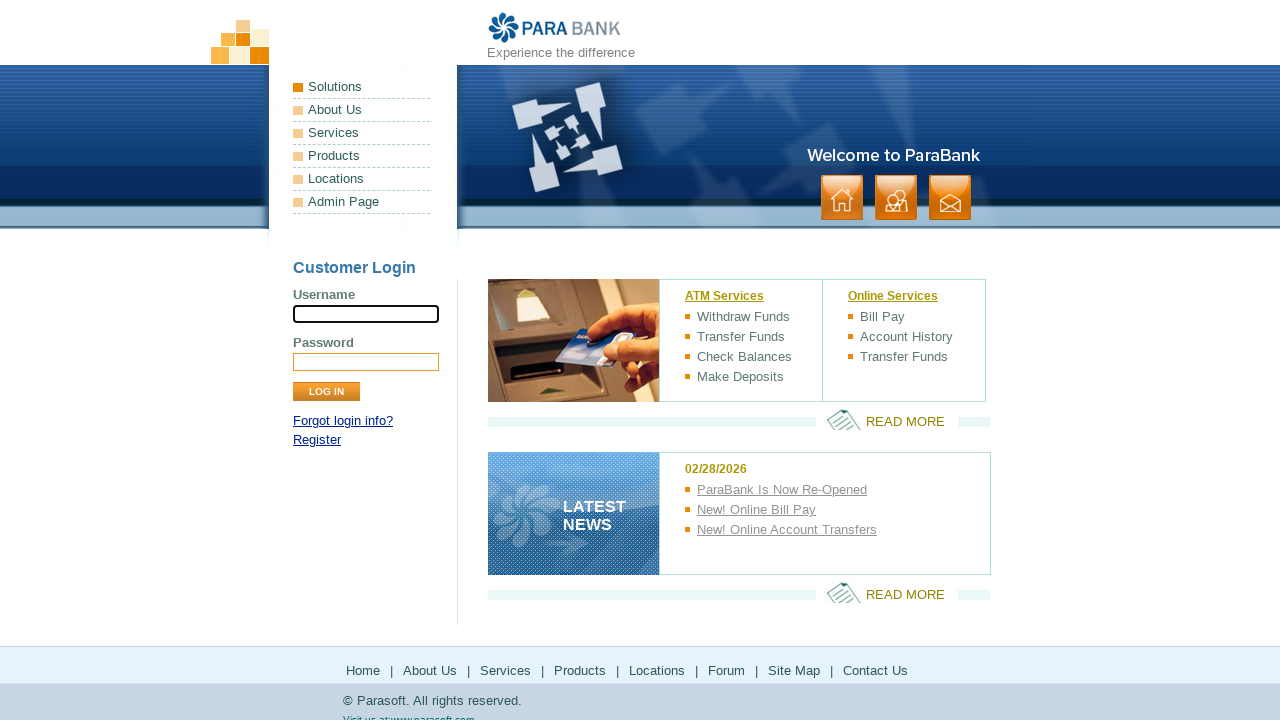

Clicked on About Us link at (362, 110) on a:has-text('About Us')
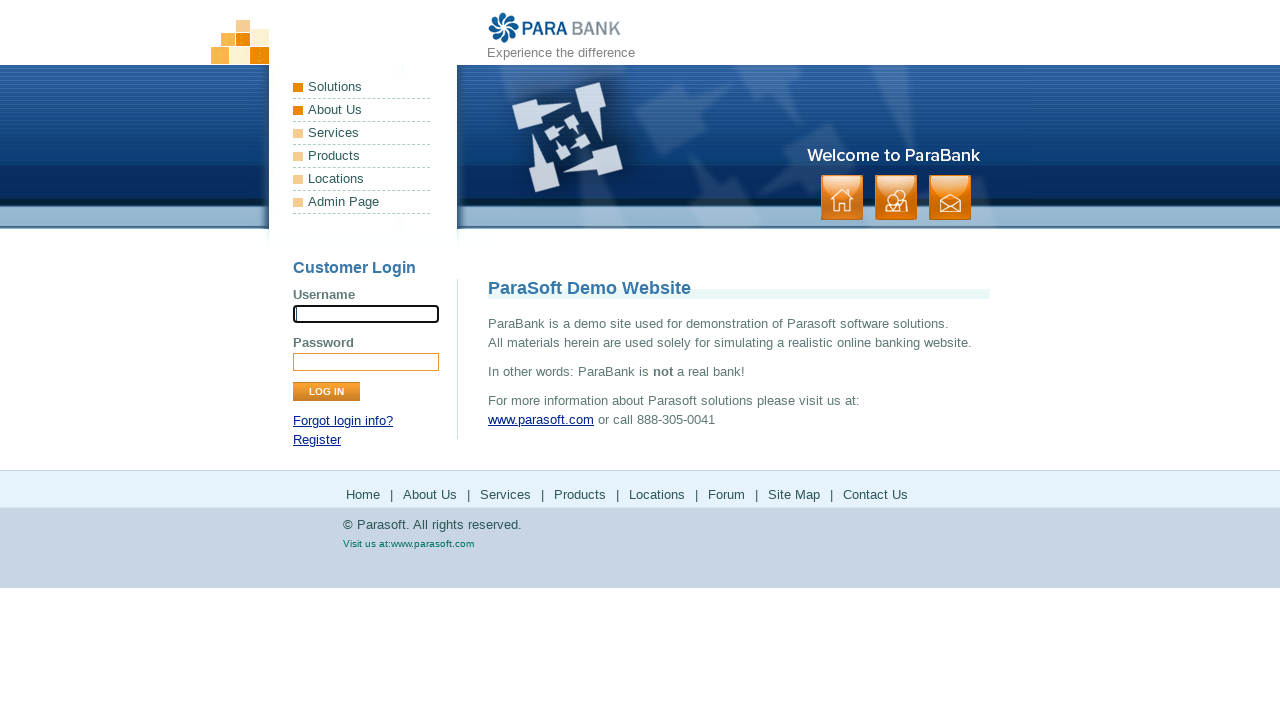

About Us page title element loaded
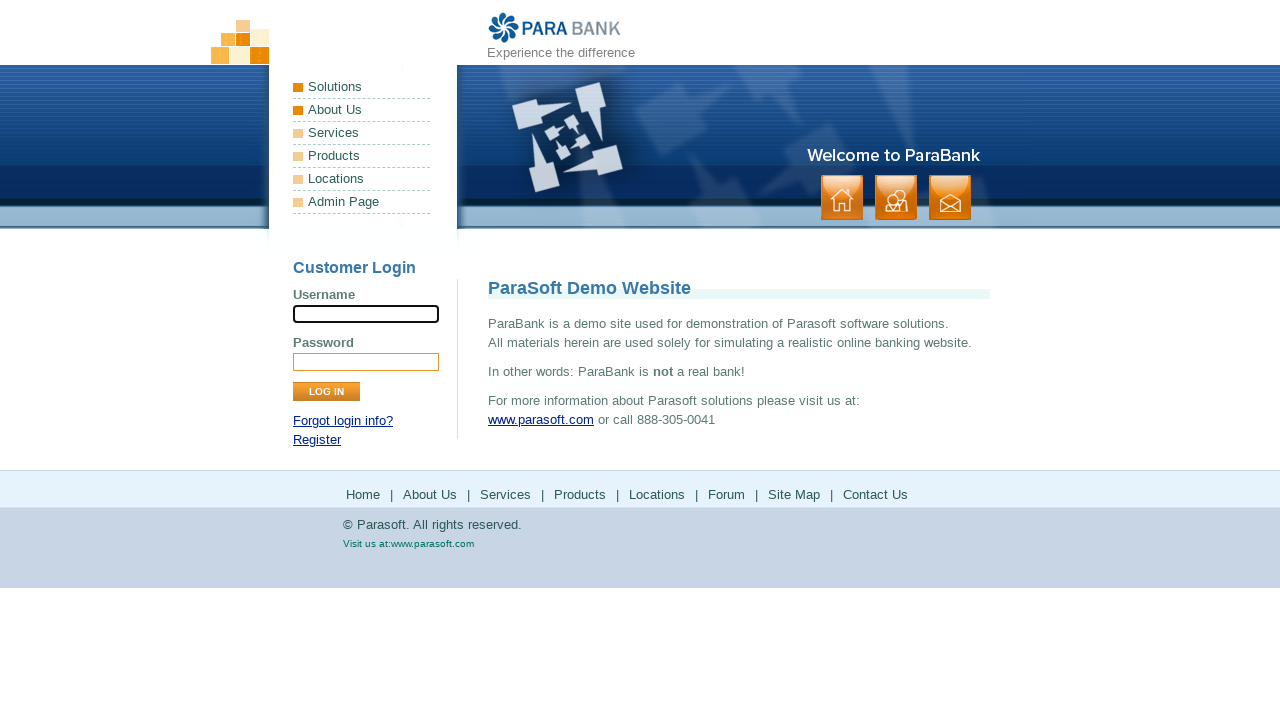

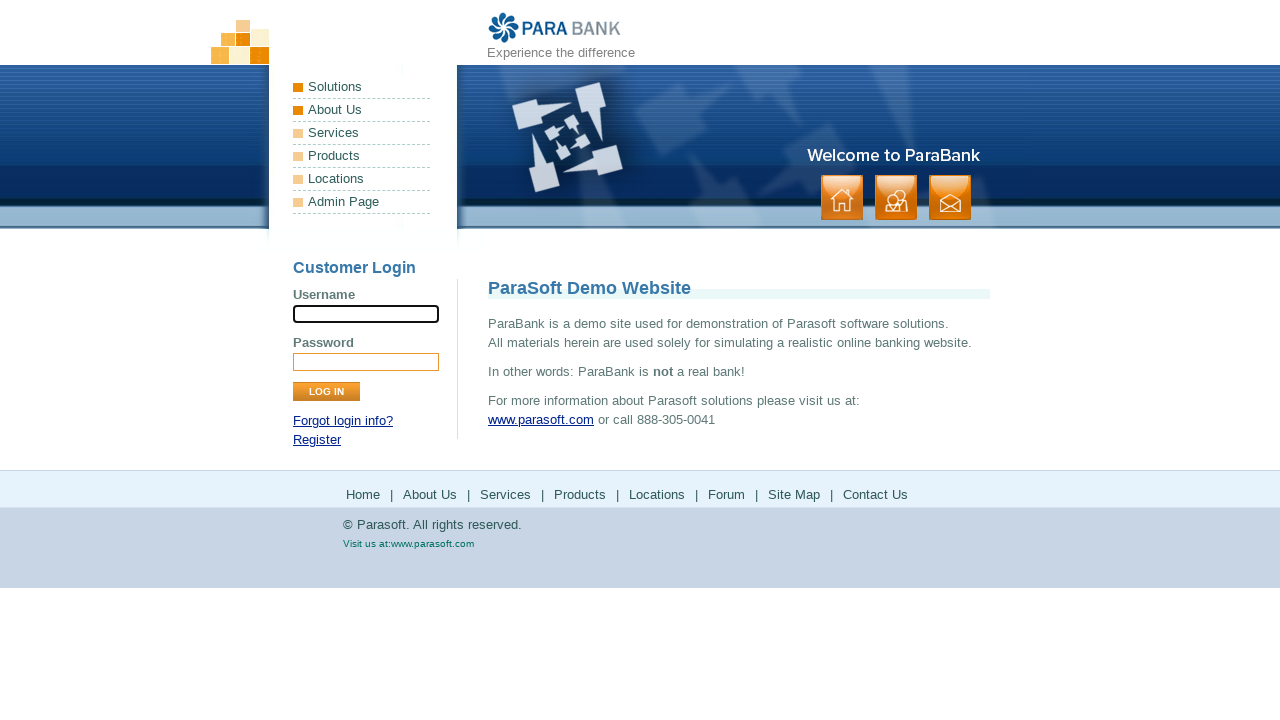